Tests gender radio button selection on a form by clicking the female gender option

Starting URL: https://demoqa.com/automation-practice-form

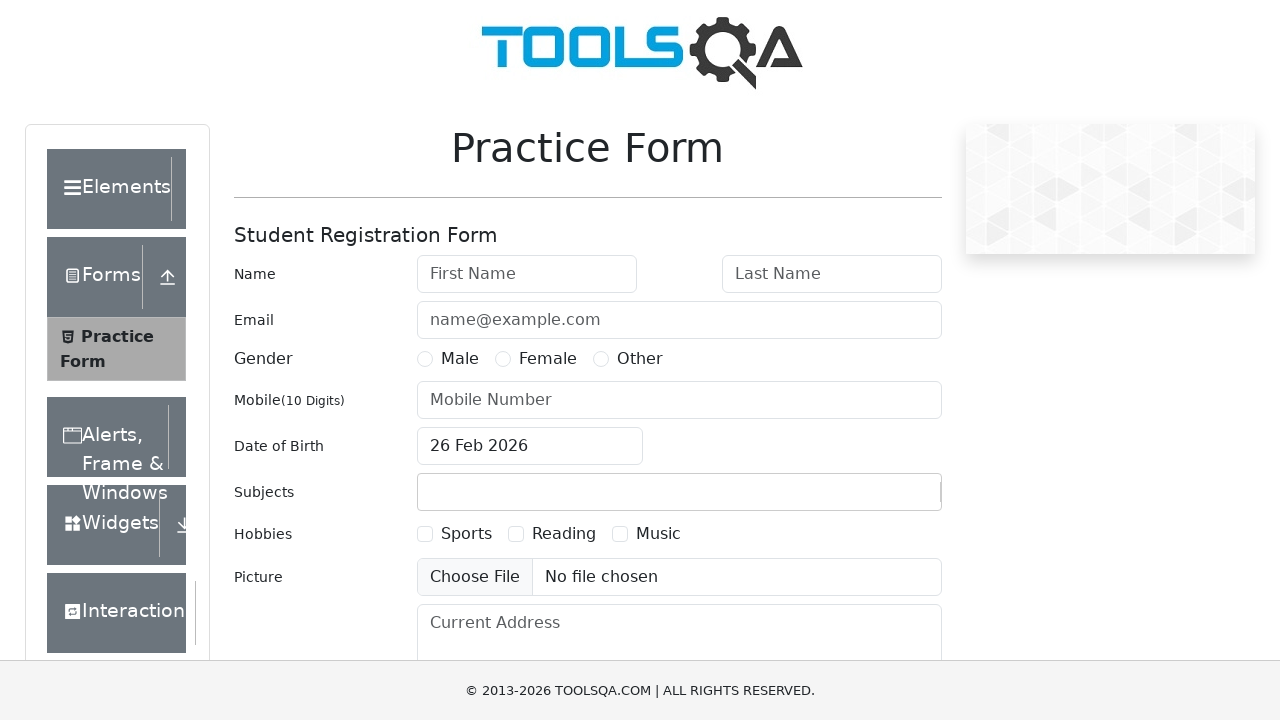

Located female gender radio button label element
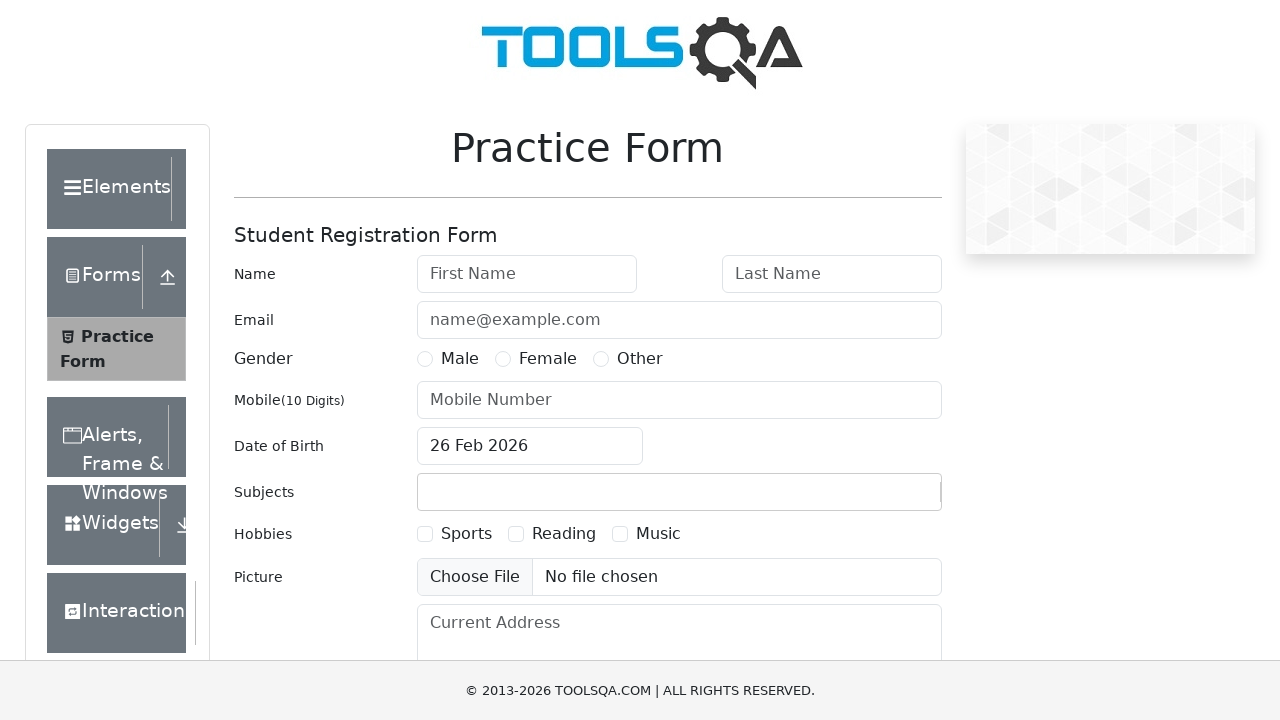

Clicked female gender radio button option at (548, 359) on [for='gender-radio-2']
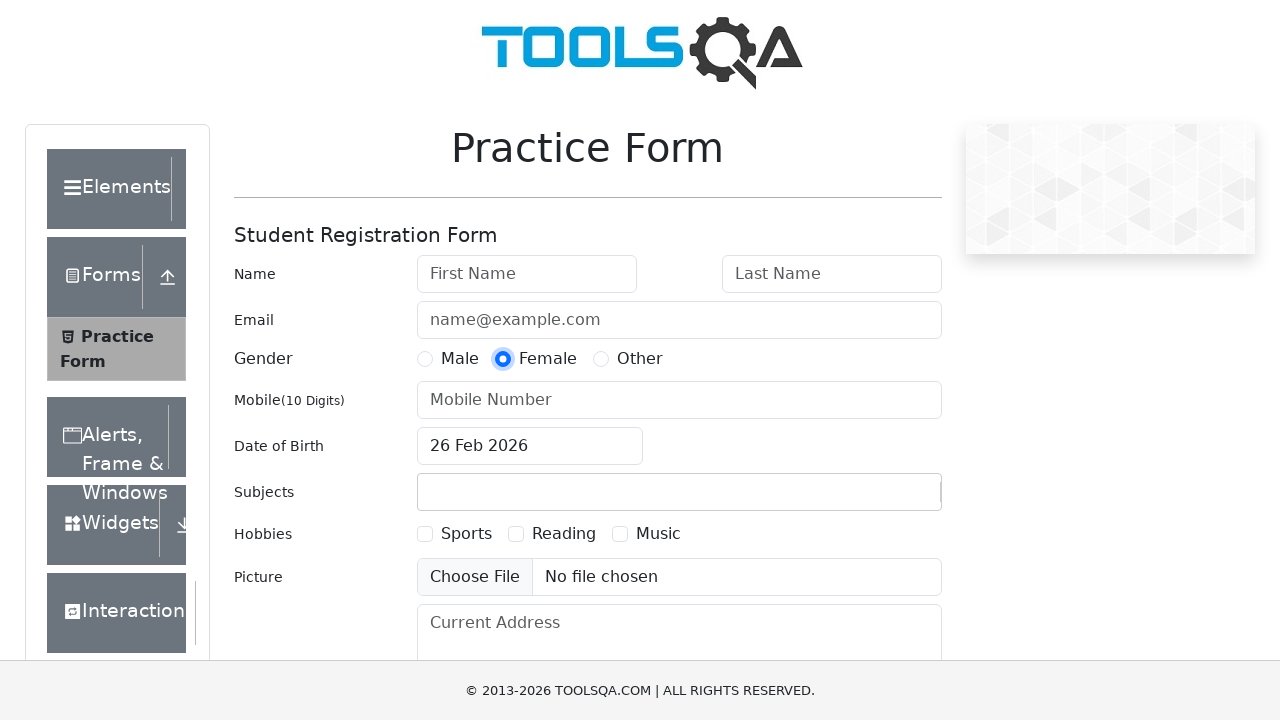

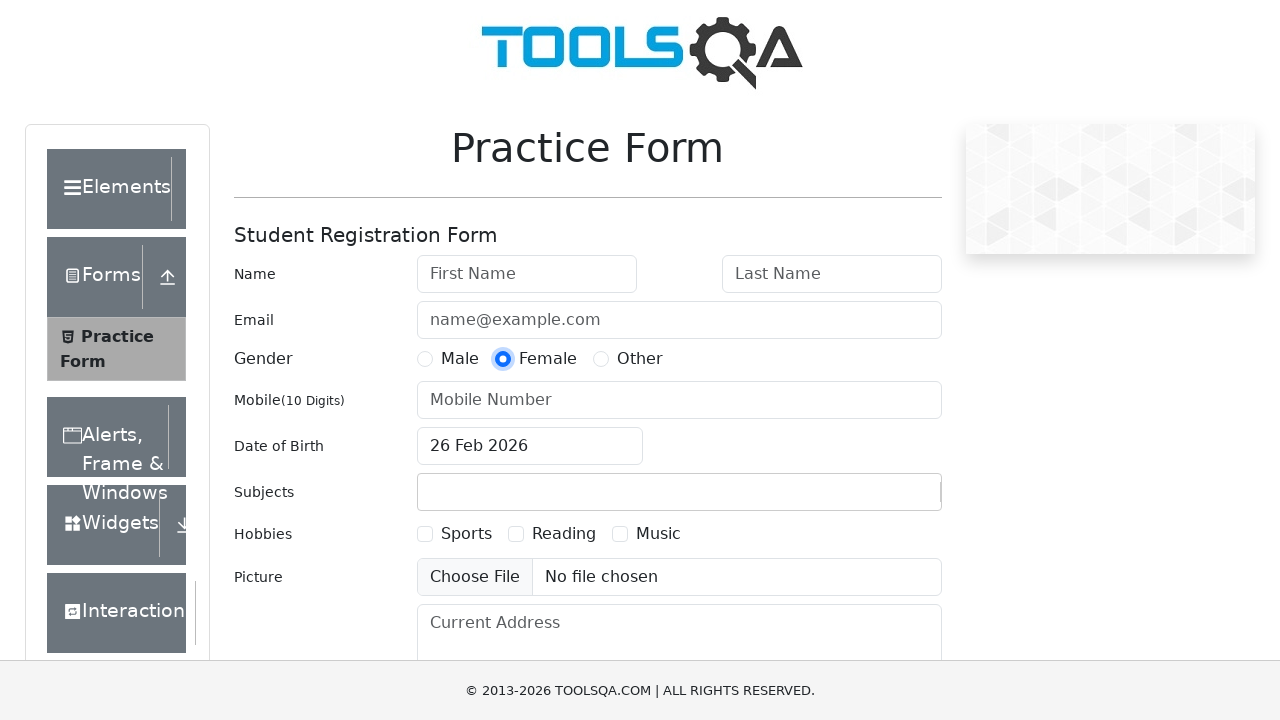